Tests navigation menu by clicking through all 6 menu options in the header panel

Starting URL: https://parabank.parasoft.com/parabank/index.htm

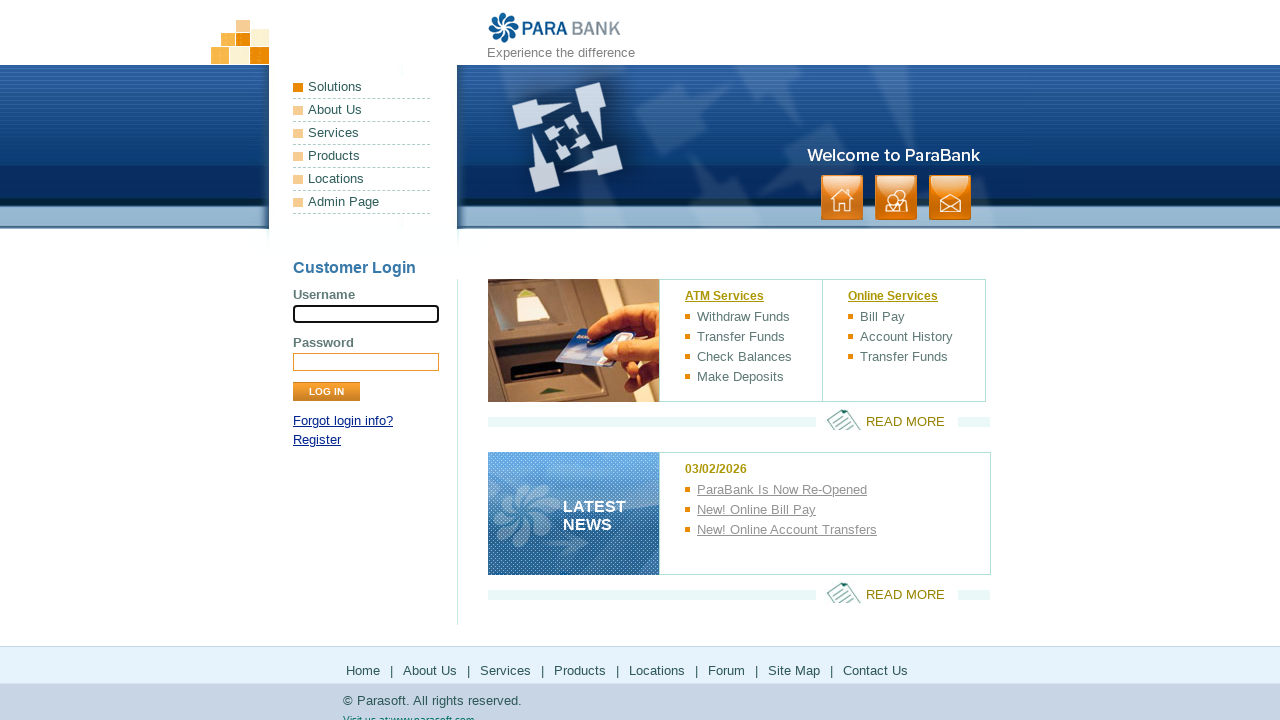

Clicked first menu item in header panel at (362, 88) on xpath=//*[@id='headerPanel']/ul[1]/li[1]
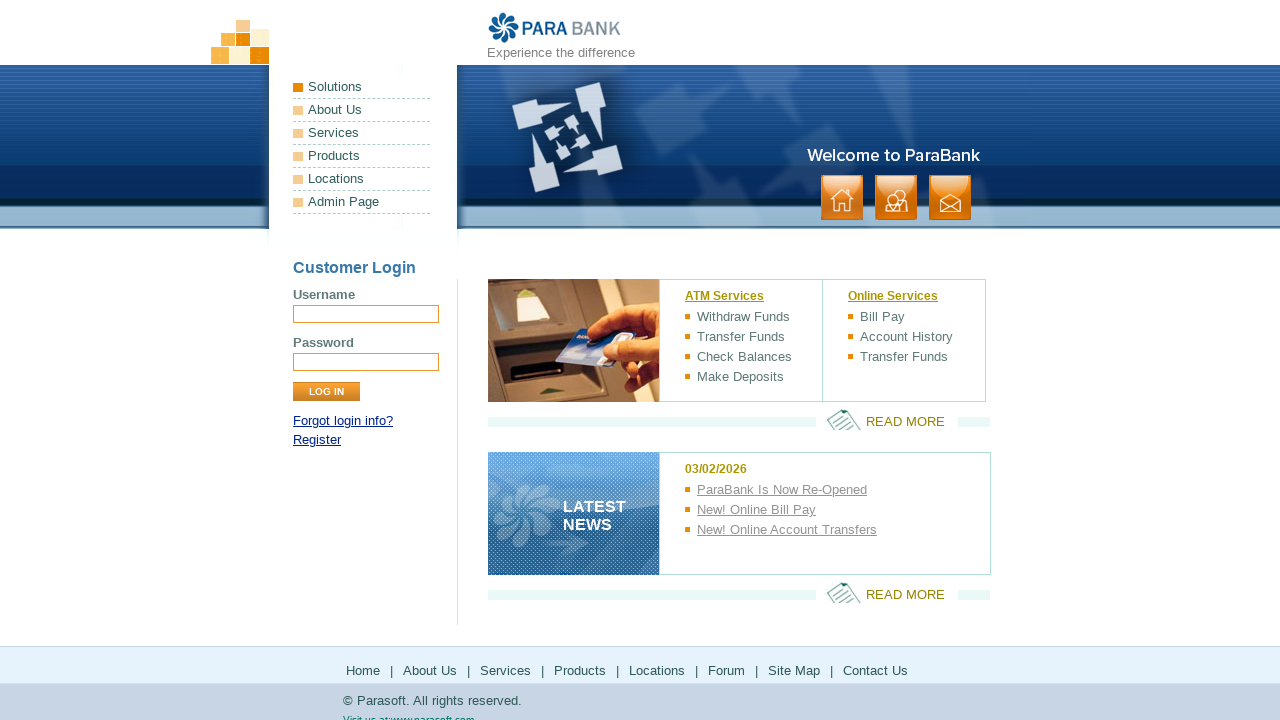

First menu page loaded
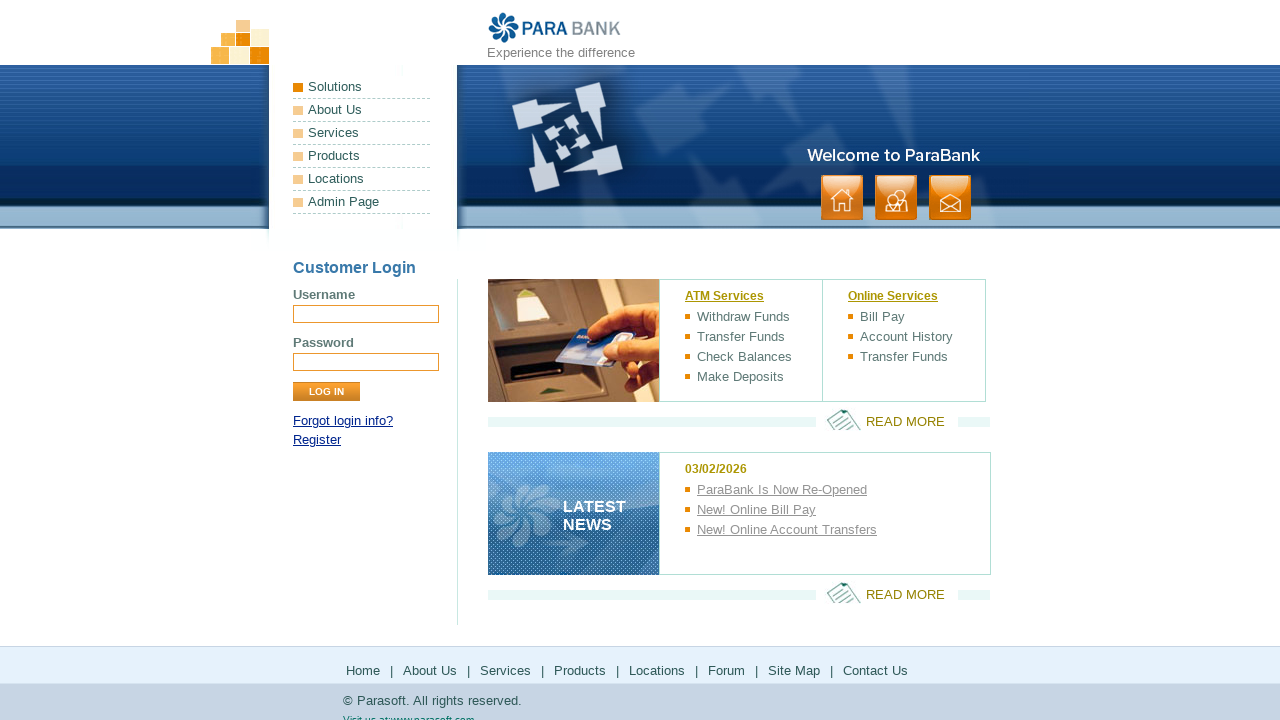

Clicked second menu item in header panel at (362, 110) on xpath=//*[@id='headerPanel']/ul[1]/li[2]
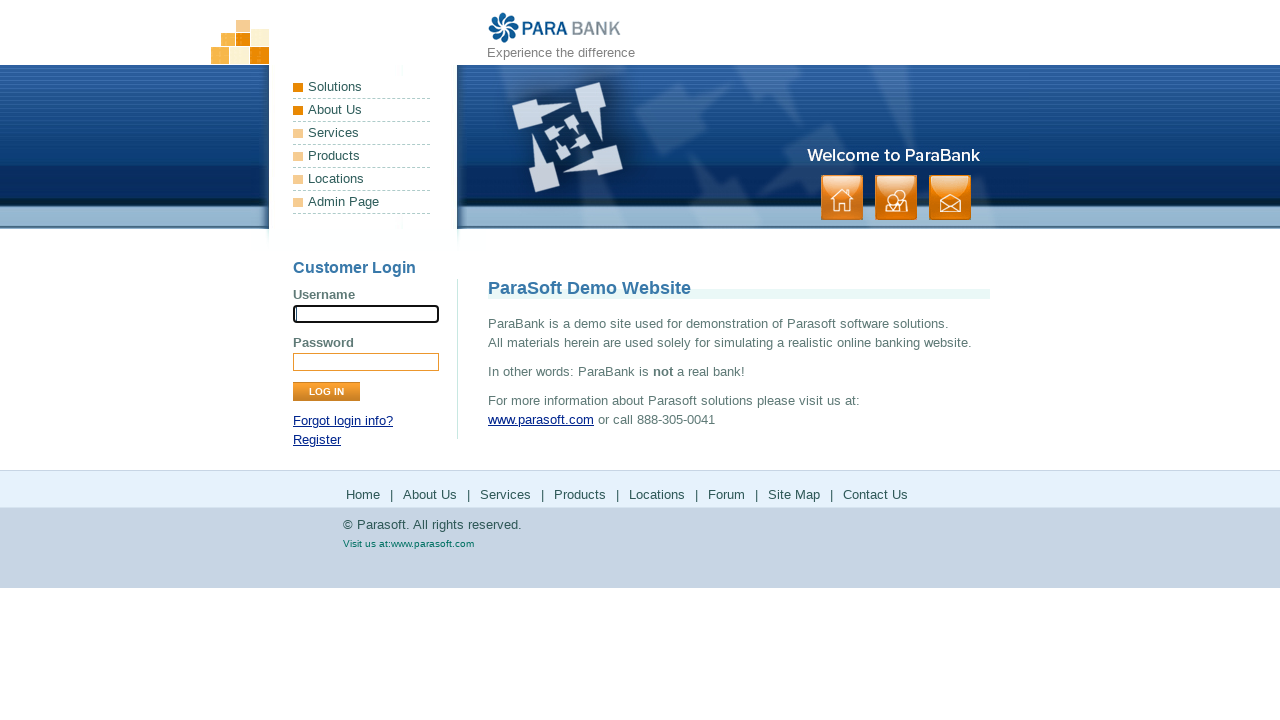

Second menu page loaded
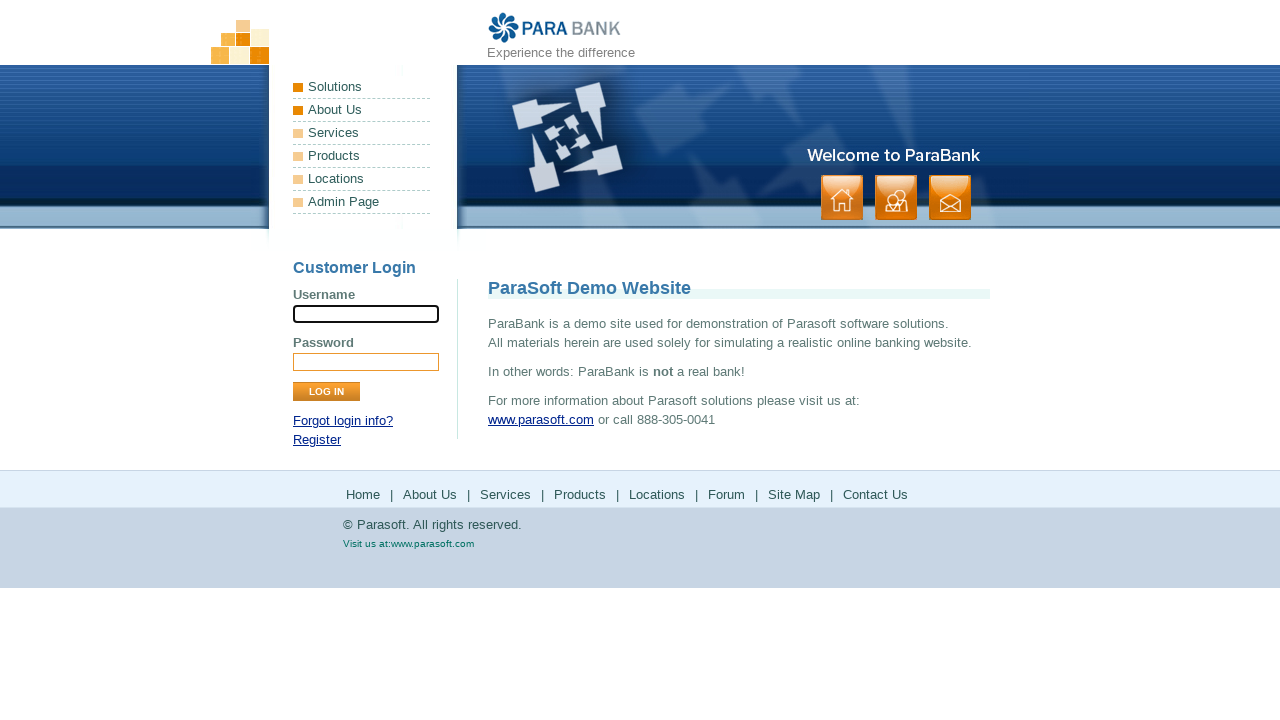

Clicked third menu item in header panel at (362, 134) on xpath=//*[@id='headerPanel']/ul[1]/li[3]
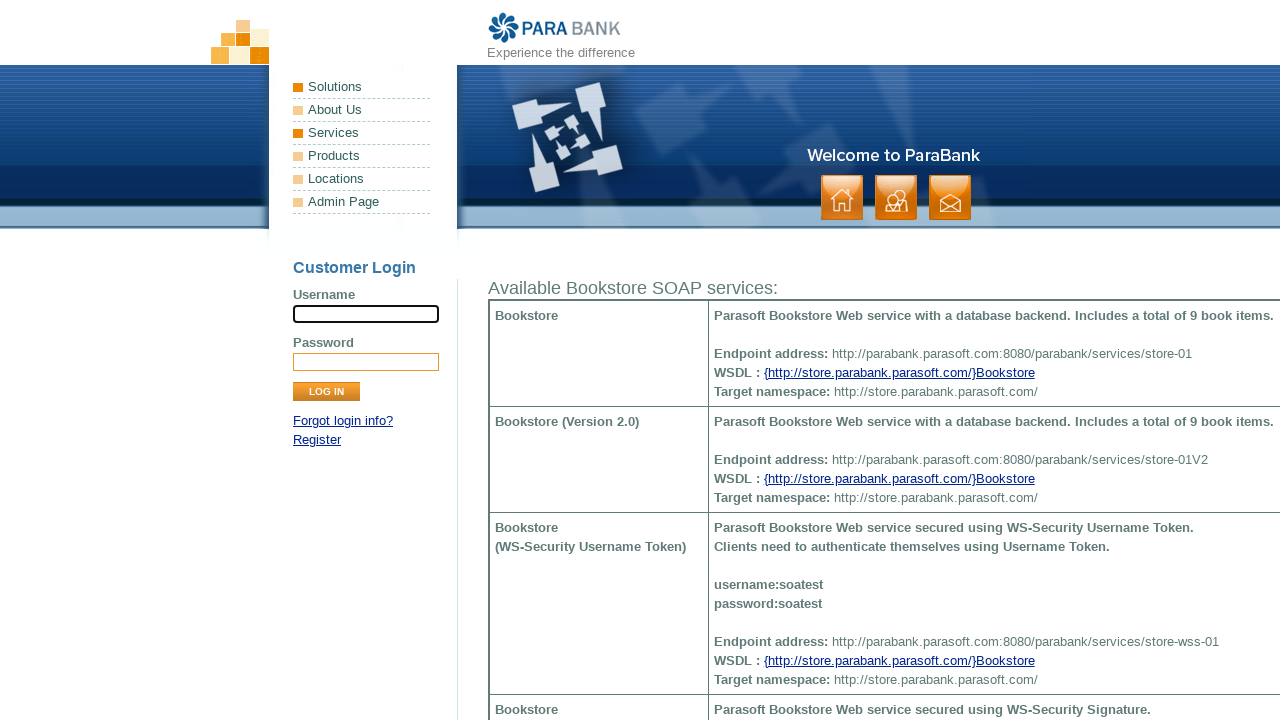

Third menu page loaded
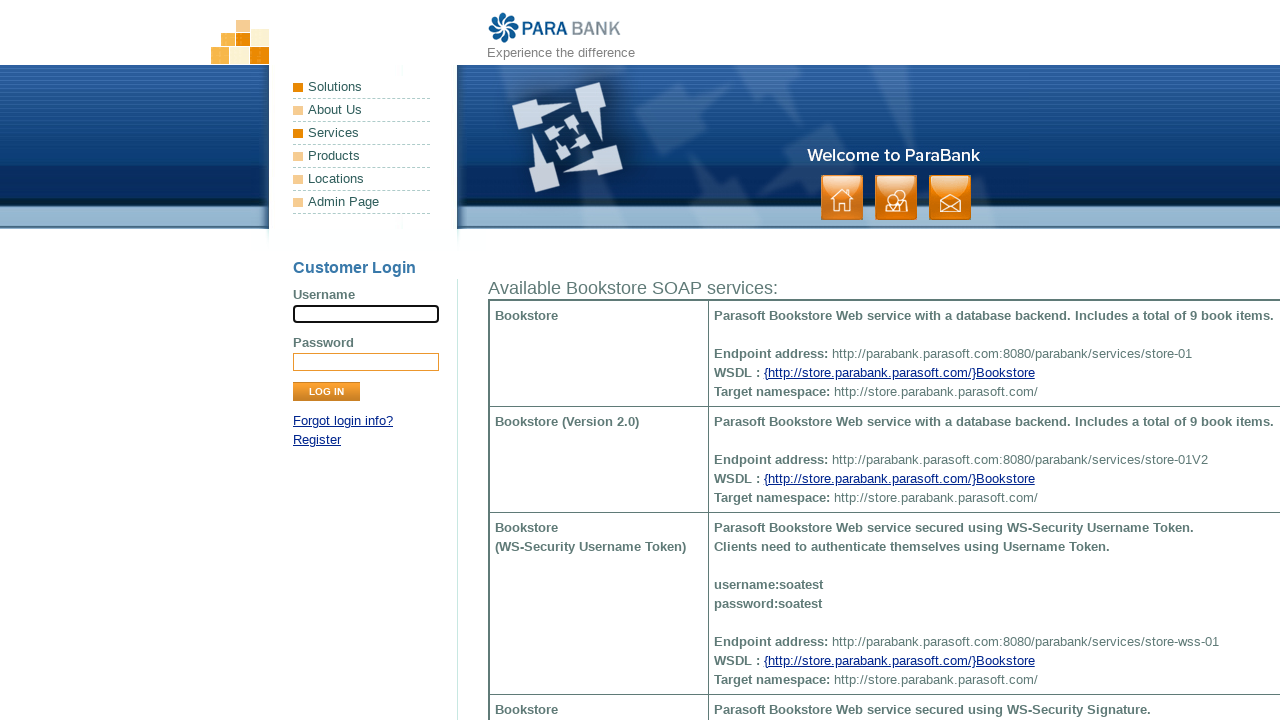

Clicked fourth menu item in header panel at (362, 156) on xpath=//*[@id='headerPanel']/ul[1]/li[4]
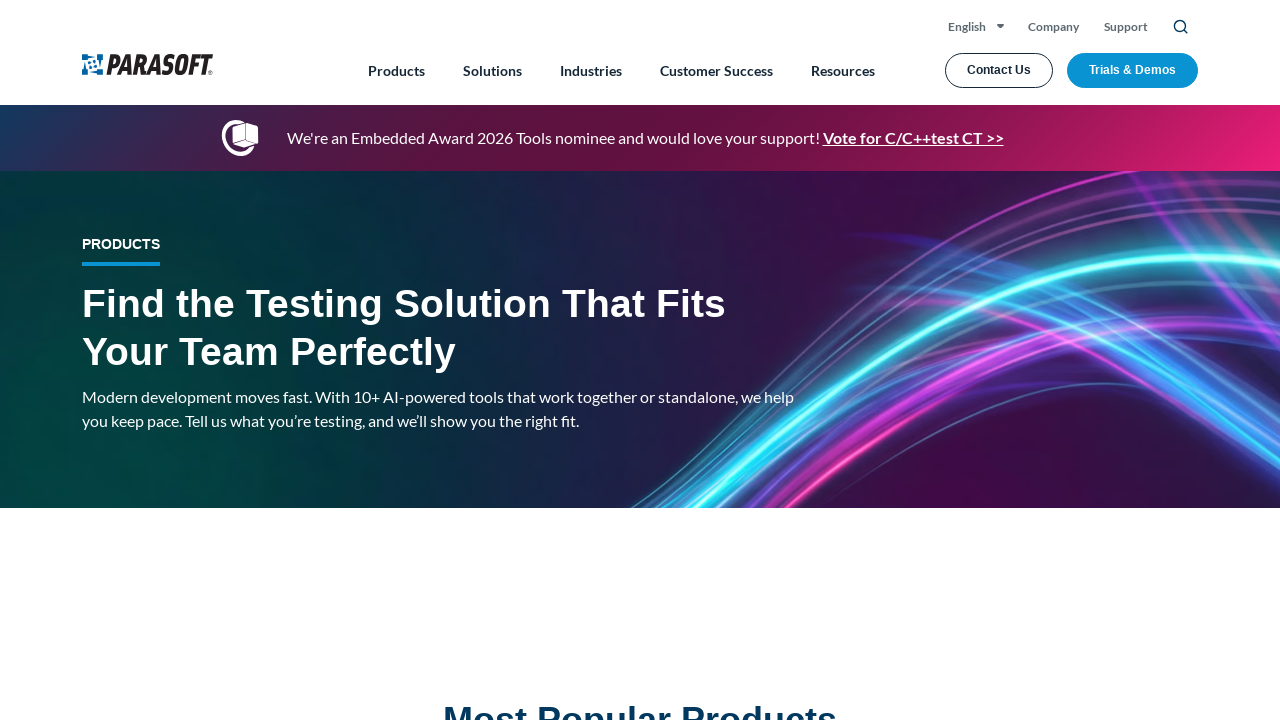

Fourth menu page loaded
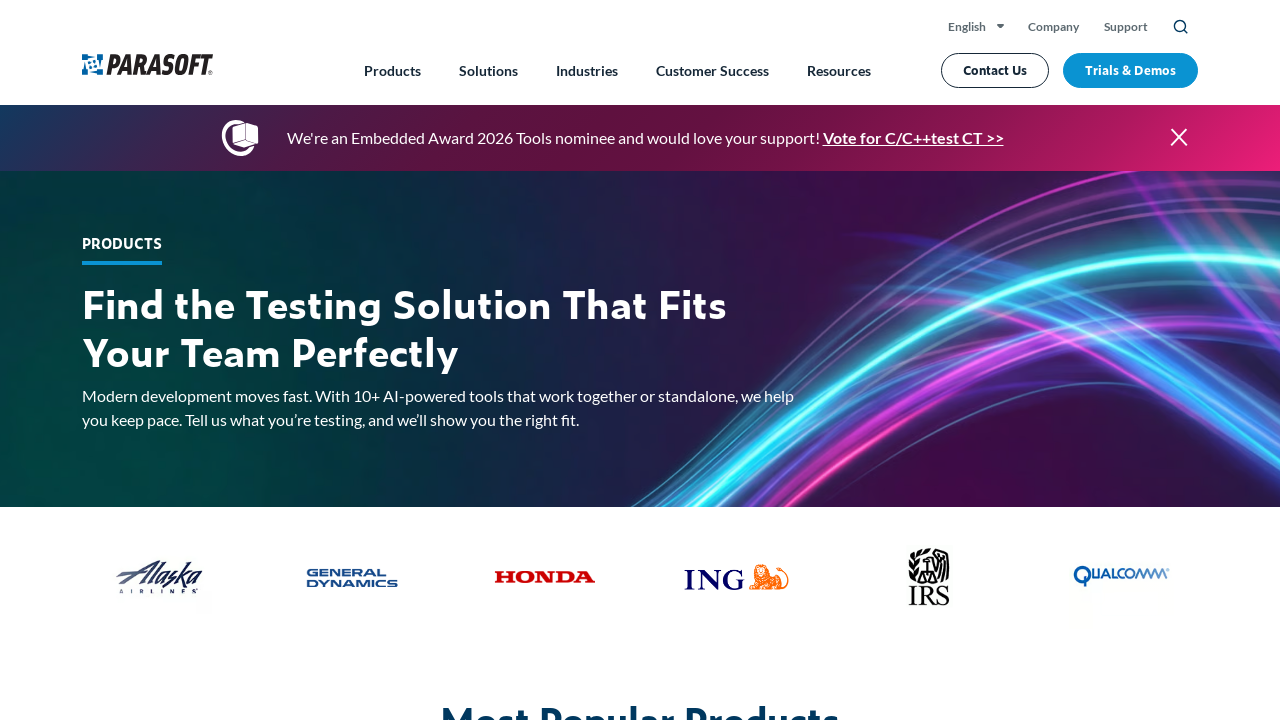

Navigated back from fourth menu item
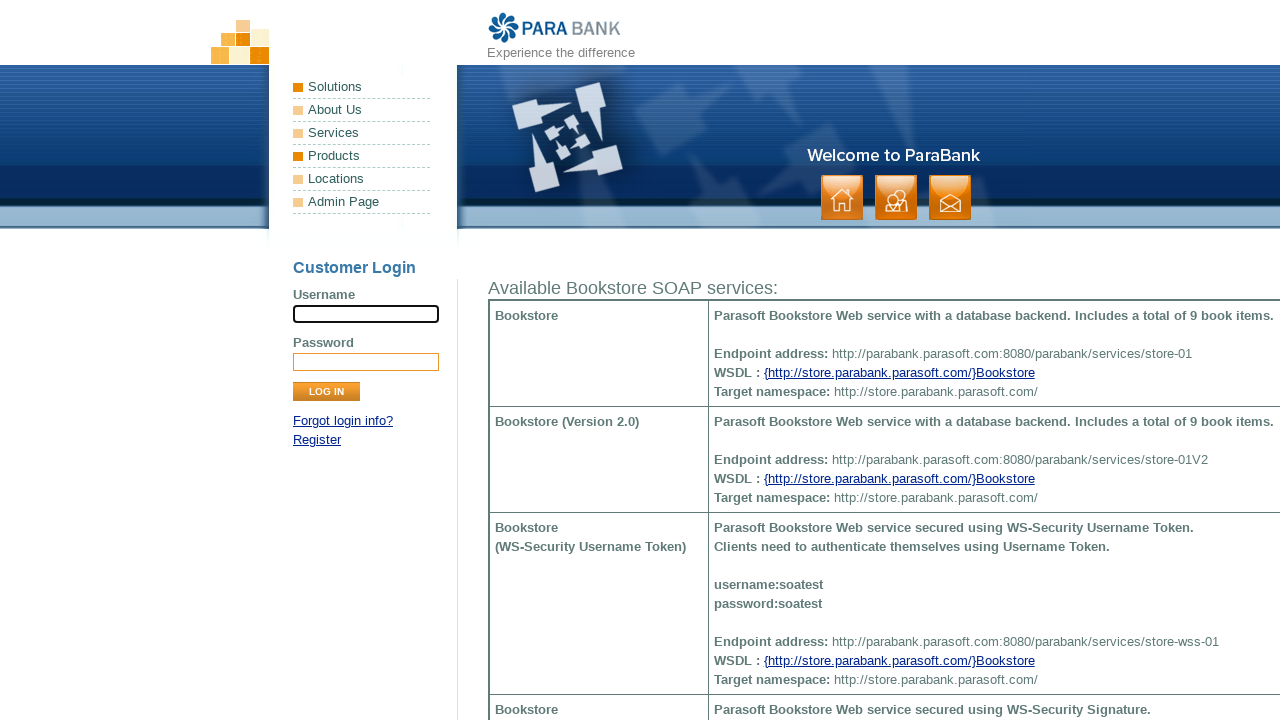

Previous page reloaded after navigation
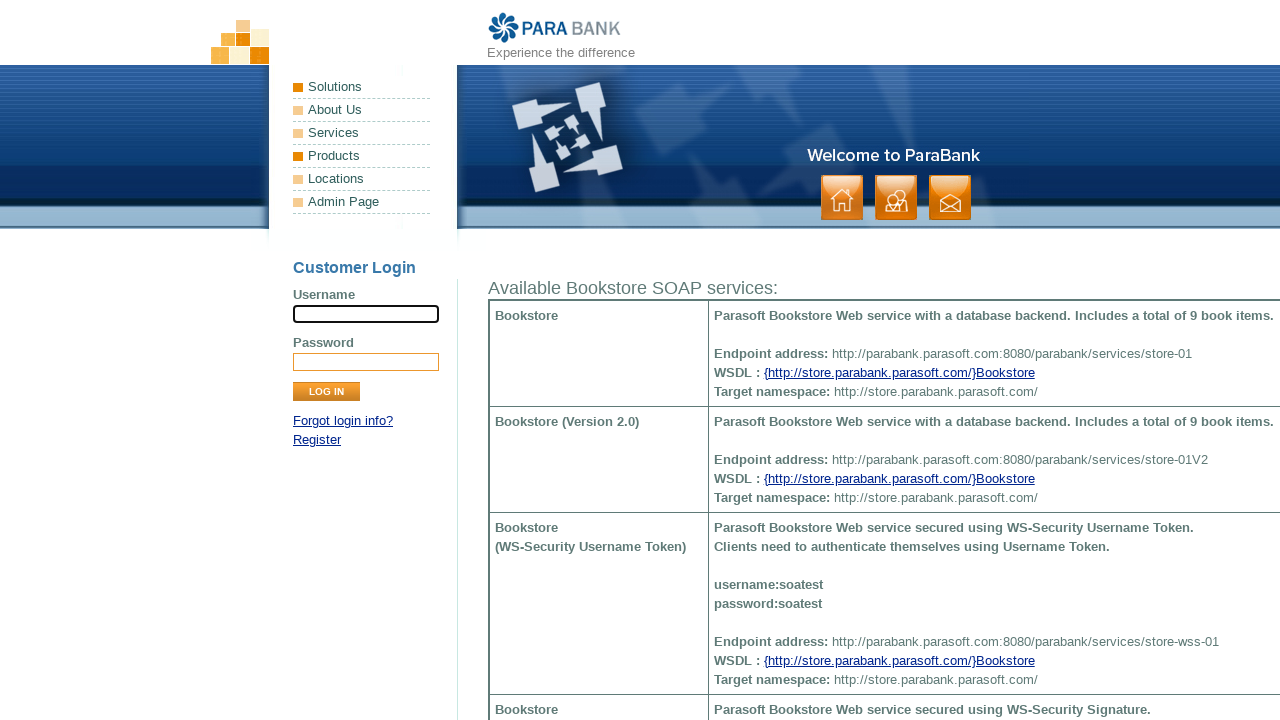

Clicked fifth menu item in header panel at (362, 180) on xpath=//*[@id='headerPanel']/ul[1]/li[5]
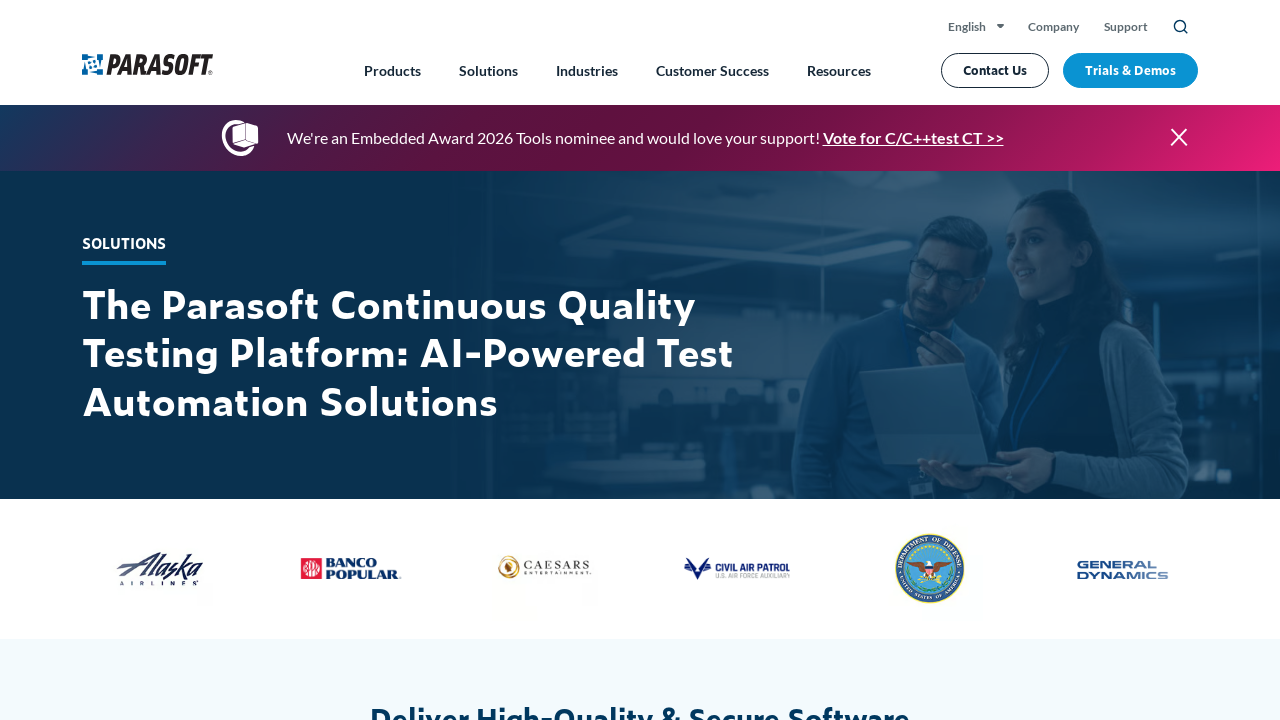

Fifth menu page loaded
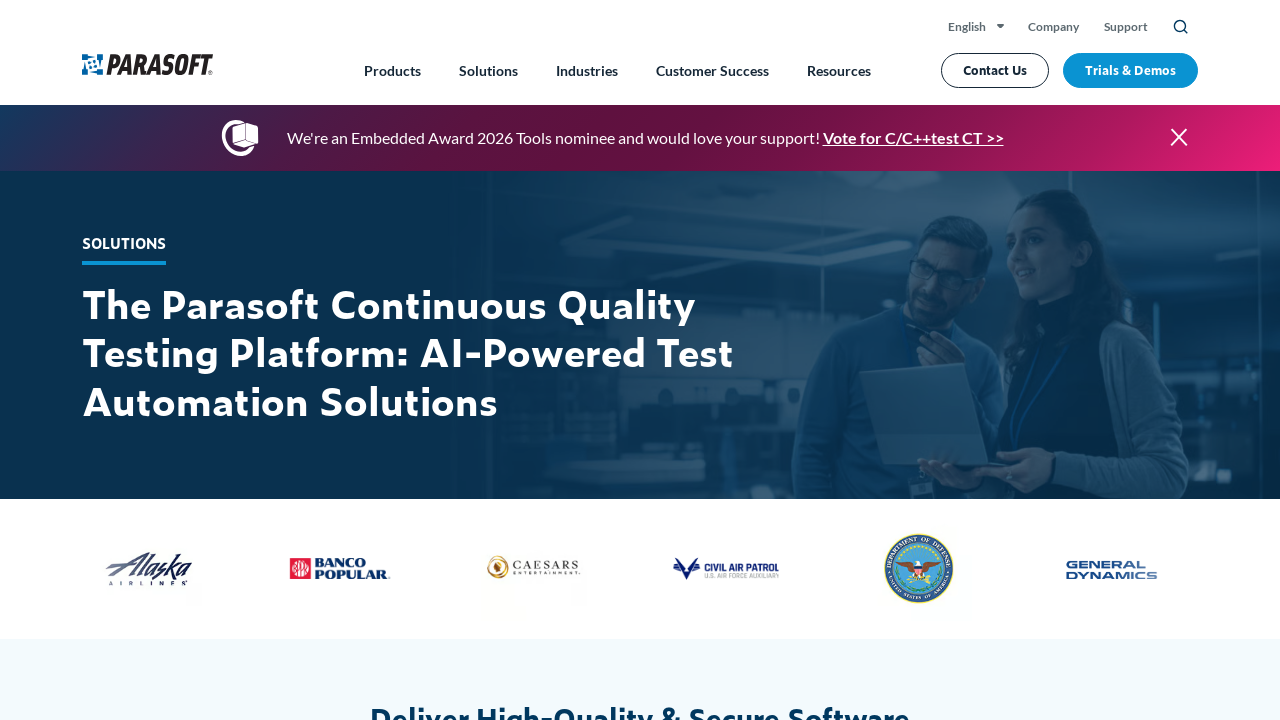

Navigated back from fifth menu item
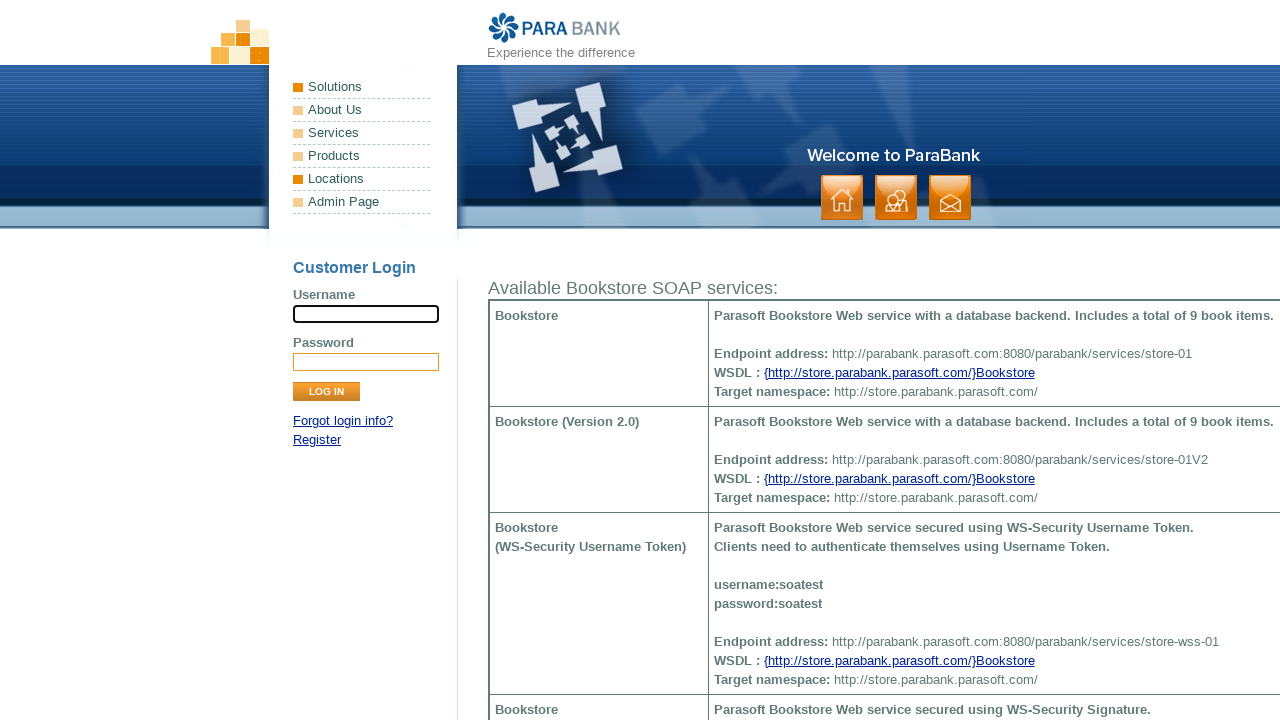

Previous page reloaded after navigation
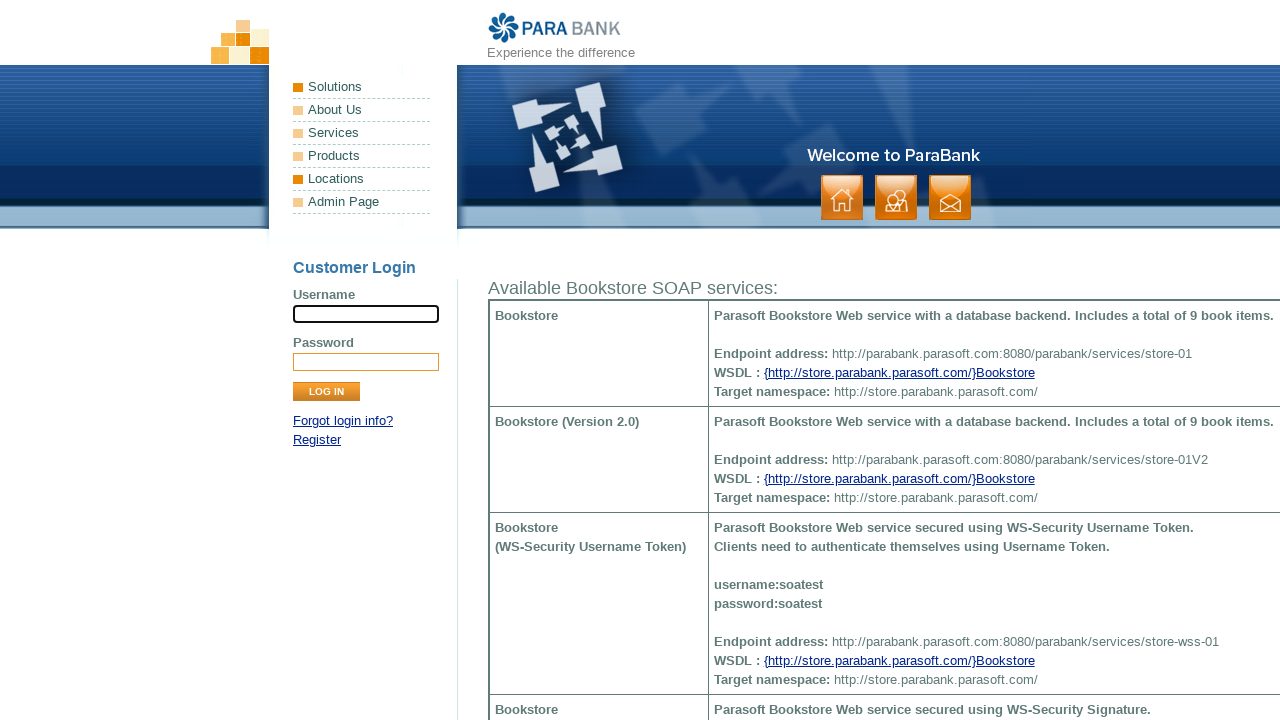

Clicked sixth menu item in header panel at (362, 202) on xpath=//*[@id='headerPanel']/ul[1]/li[6]
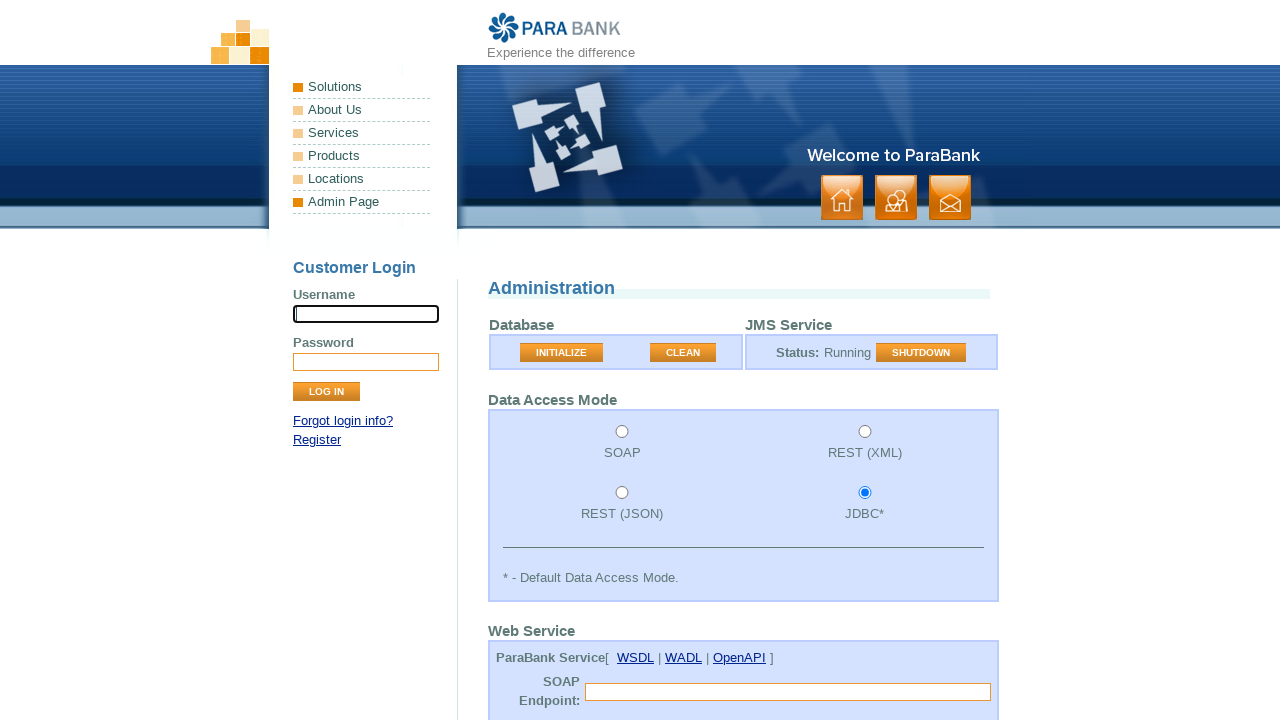

Sixth menu page loaded
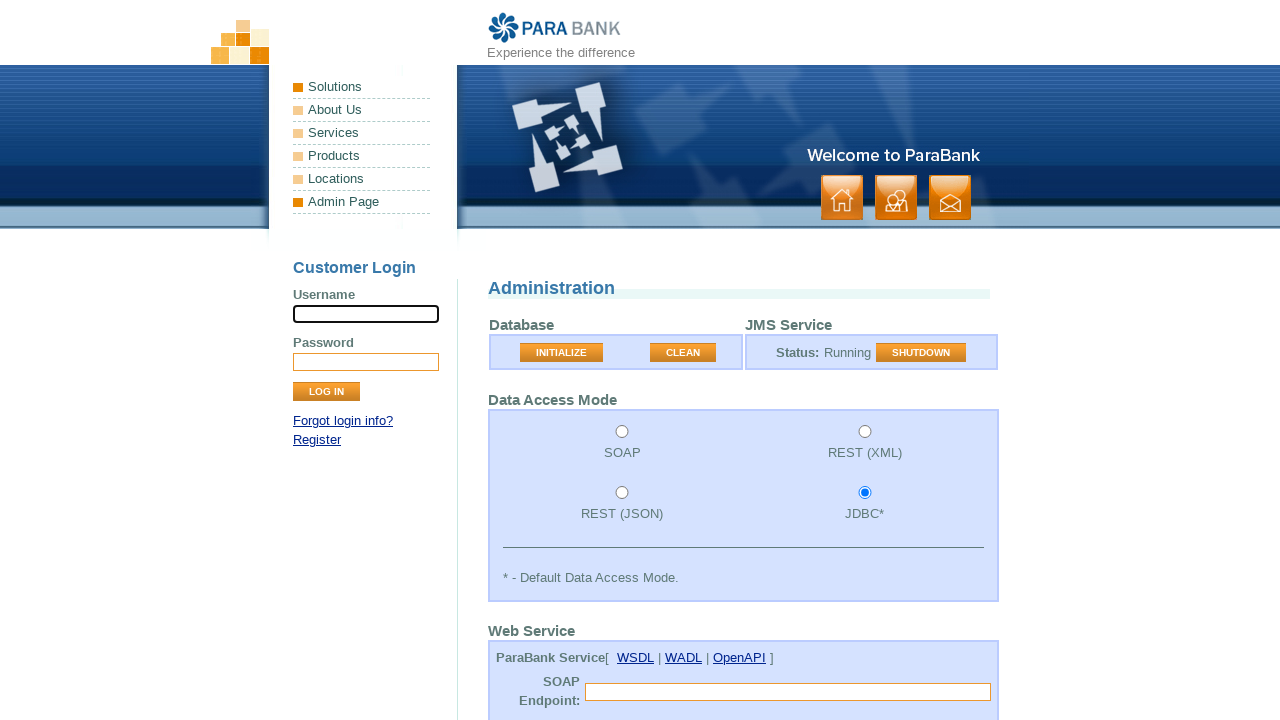

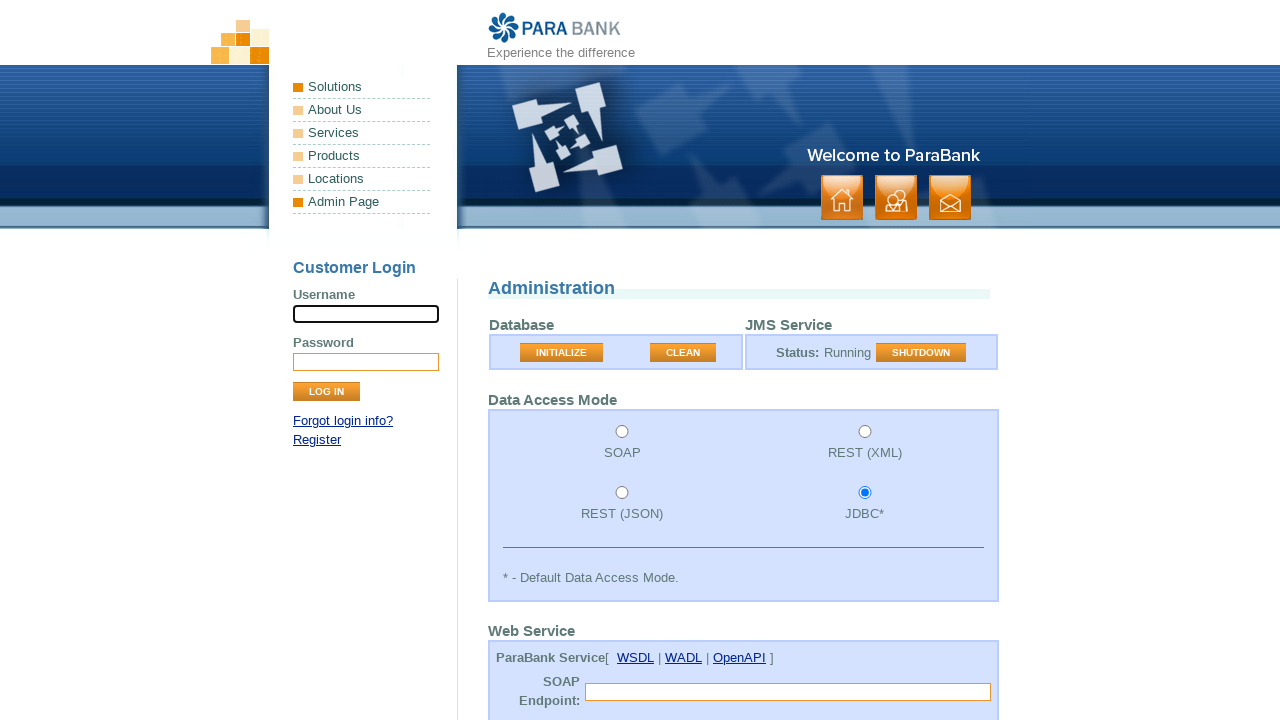